Tests dynamic table functionality by expanding table data section, entering JSON data, refreshing the table, and verifying the data was applied correctly

Starting URL: https://testpages.herokuapp.com/styled/tag/dynamic-table.html

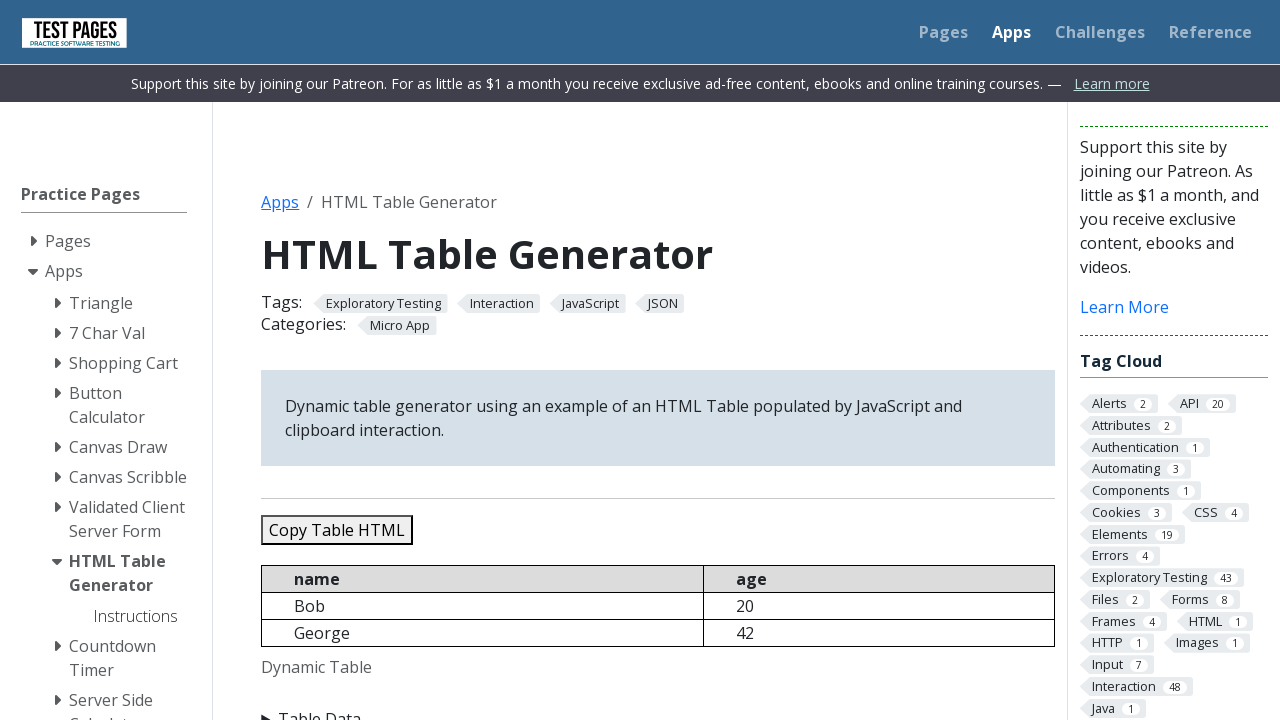

Navigated to dynamic table test page
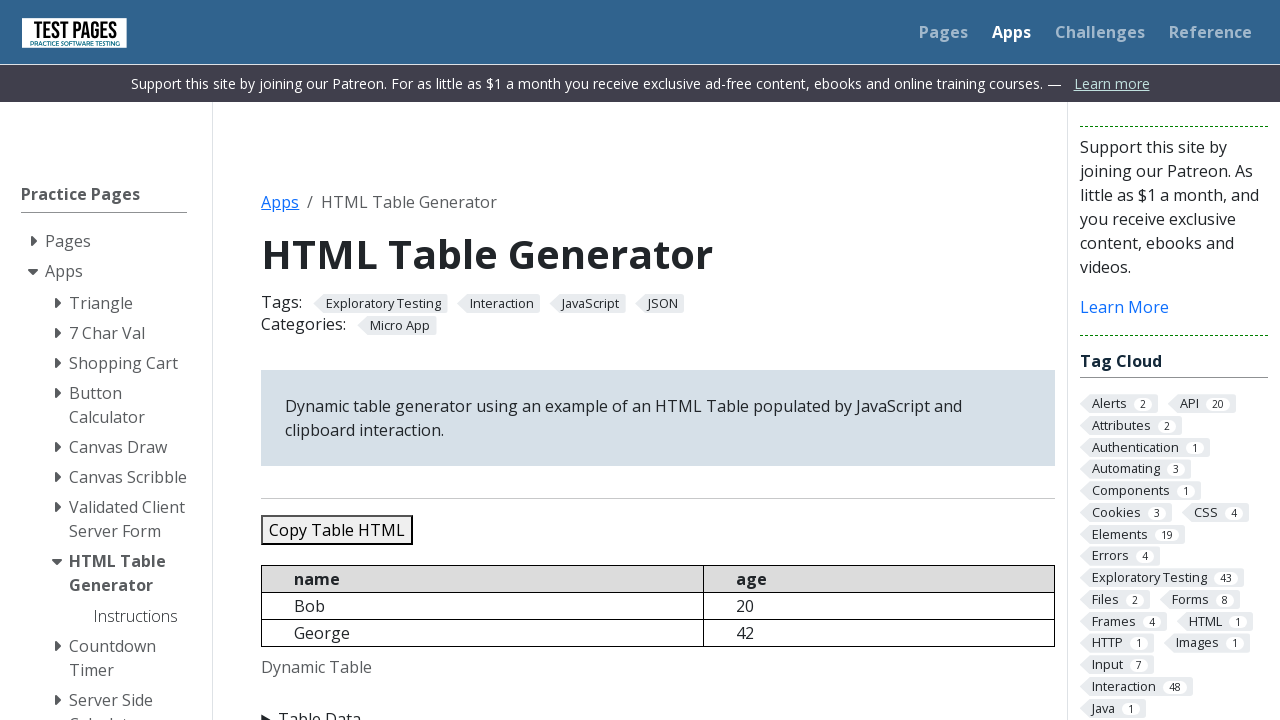

Expanded Table Data section by clicking summary element at (658, 708) on xpath=//summary[contains(text(),'Table Data')]
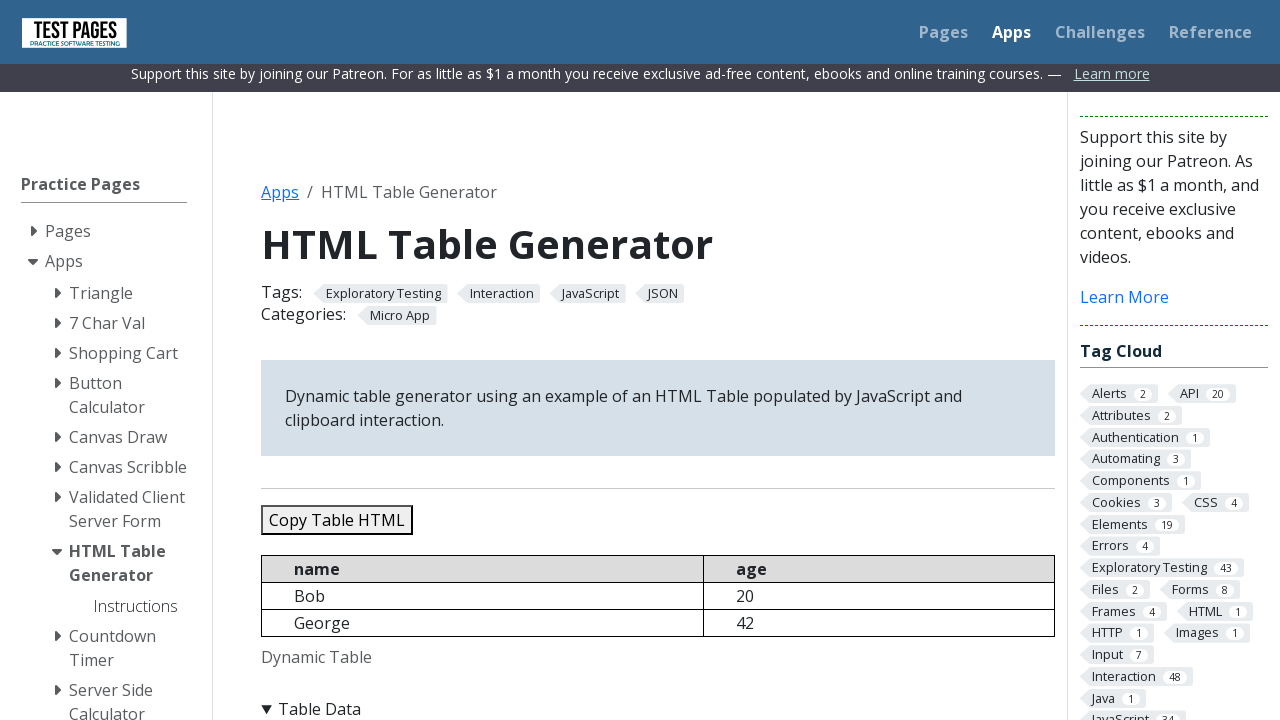

Cleared the caption input field on //input[@id='caption']
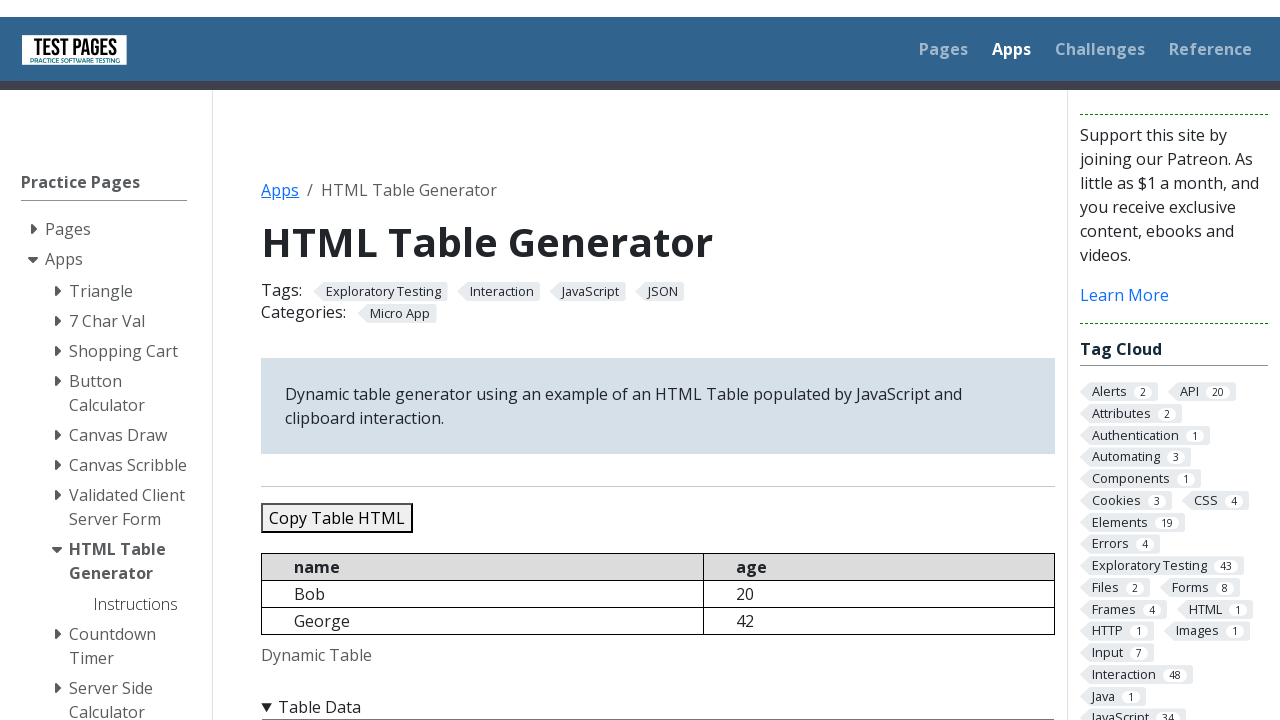

Filled caption input field with JSON data containing 5 test records on //input[@id='caption']
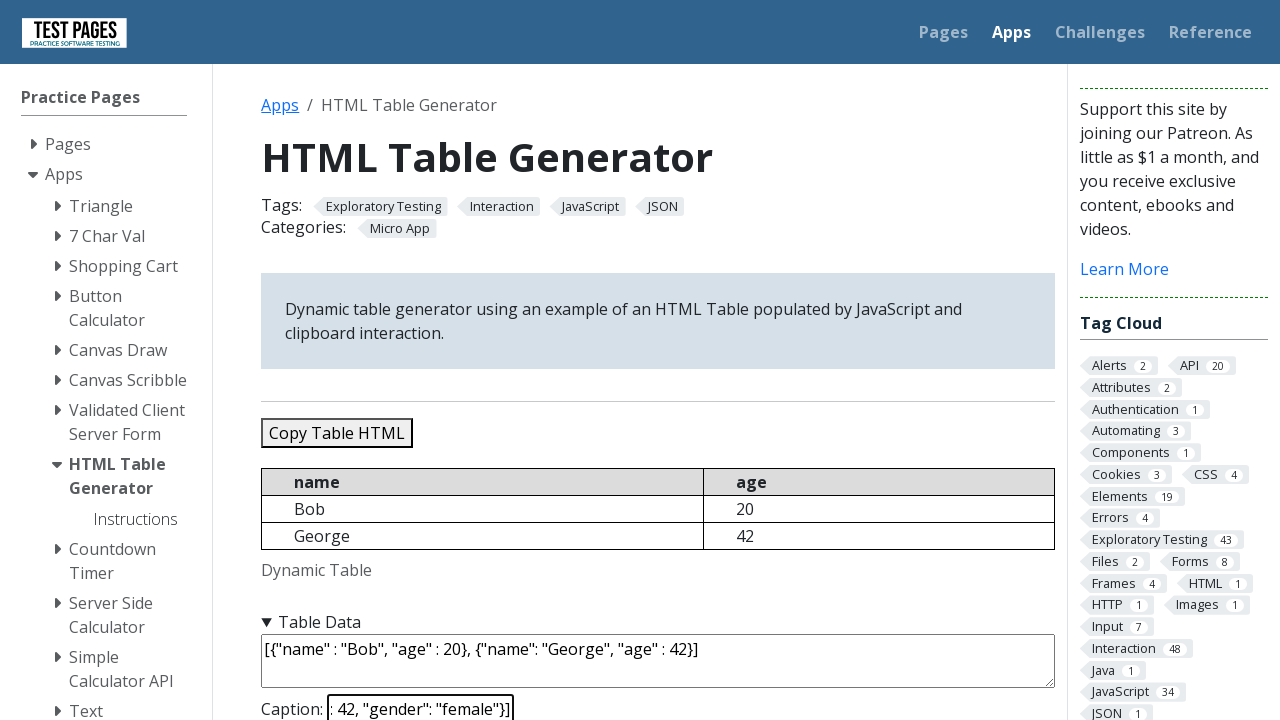

Clicked refresh table button to apply JSON data at (359, 360) on xpath=//button[@id='refreshtable']
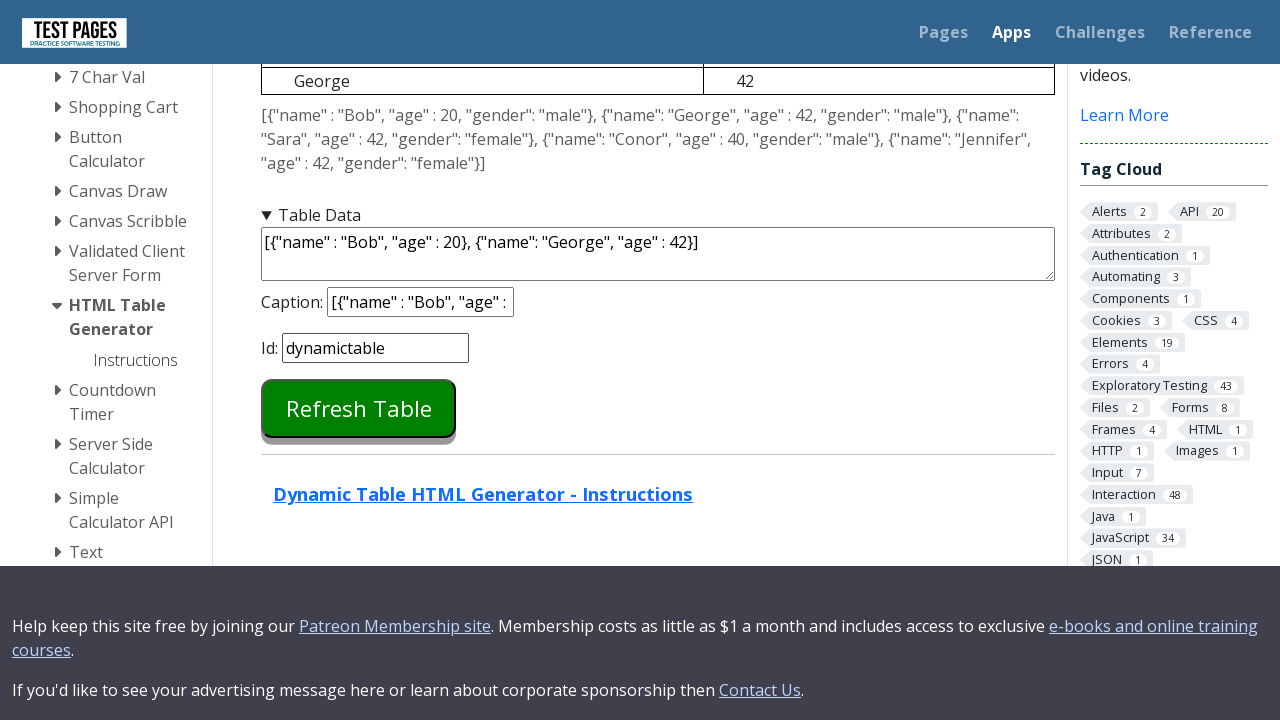

Retrieved table content from caption input field
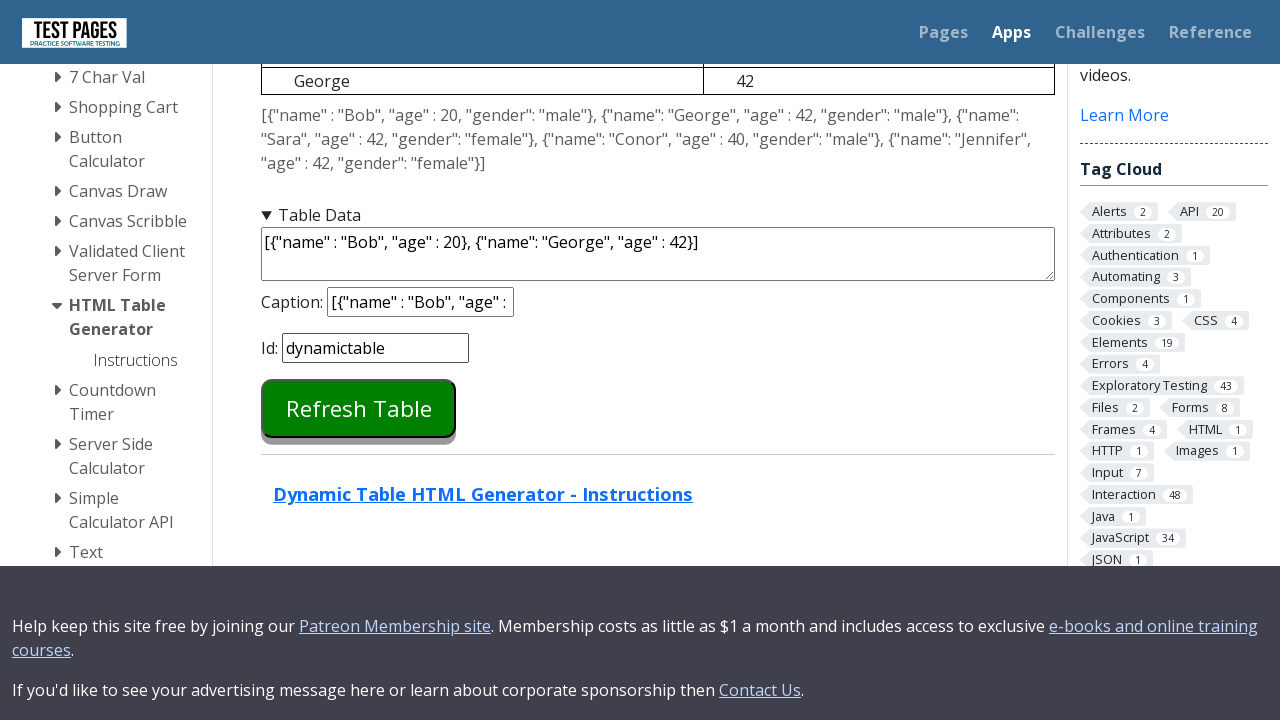

Verified that table data matches the entered JSON data
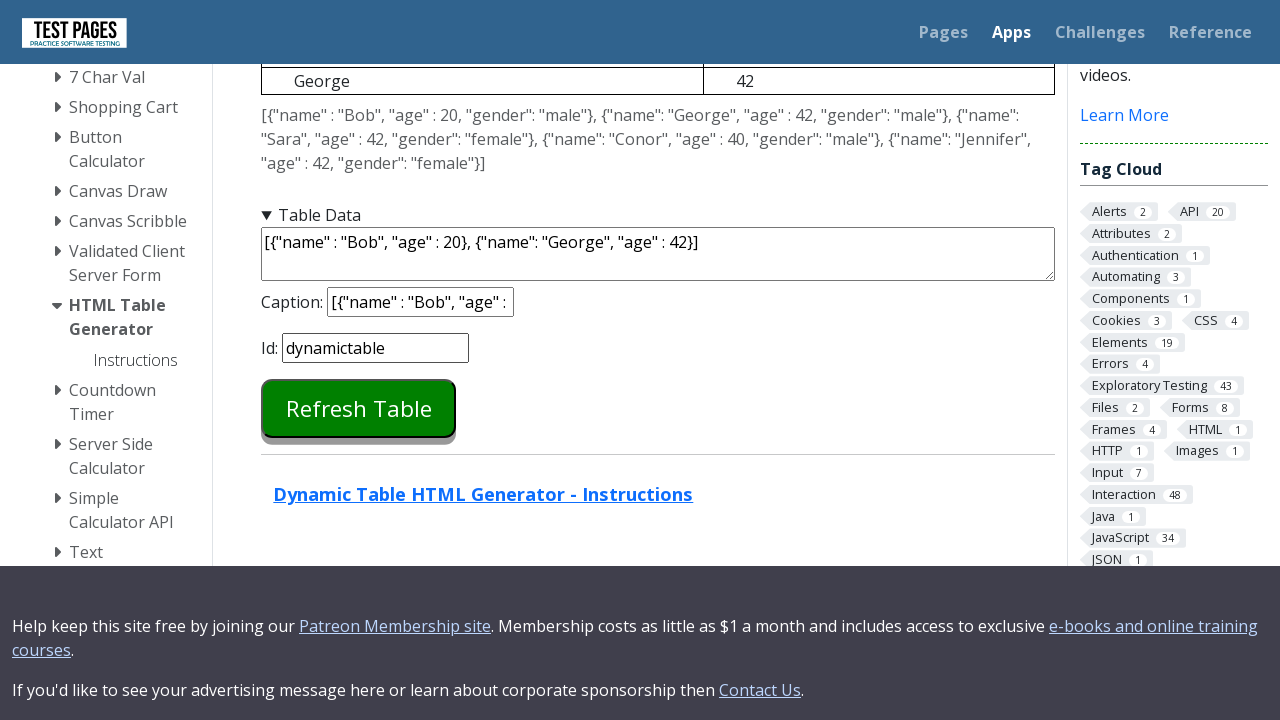

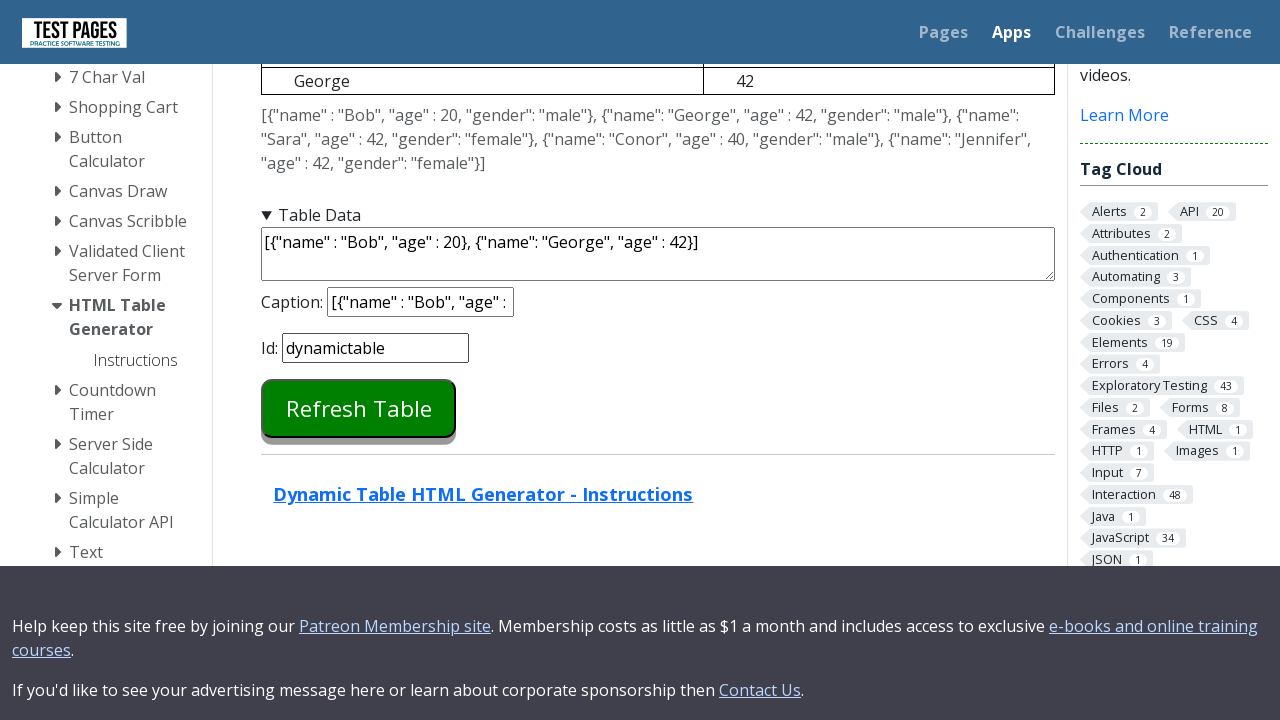